Tests dynamic content loading by clicking a Start button and waiting for dynamically loaded "Hello World!" text to appear on the page.

Starting URL: http://the-internet.herokuapp.com/dynamic_loading/2

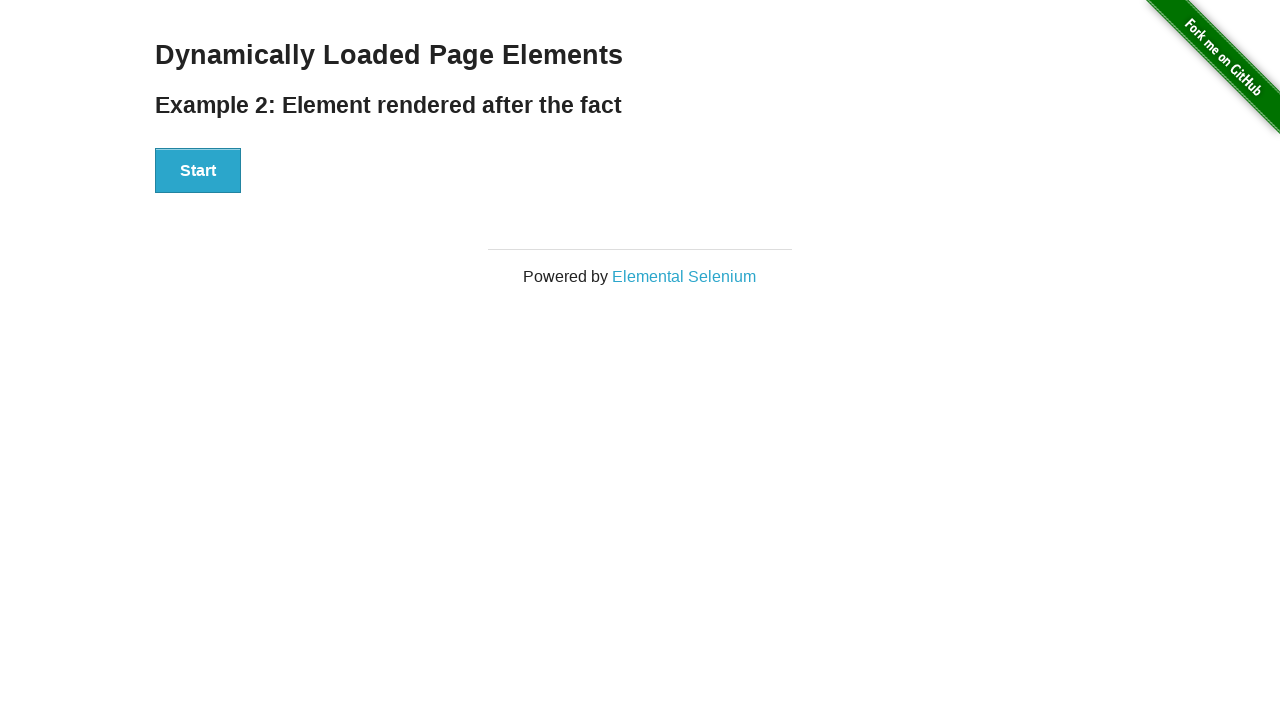

Clicked Start button to begin dynamic loading at (198, 171) on xpath=//button[contains(text(),'Start')]
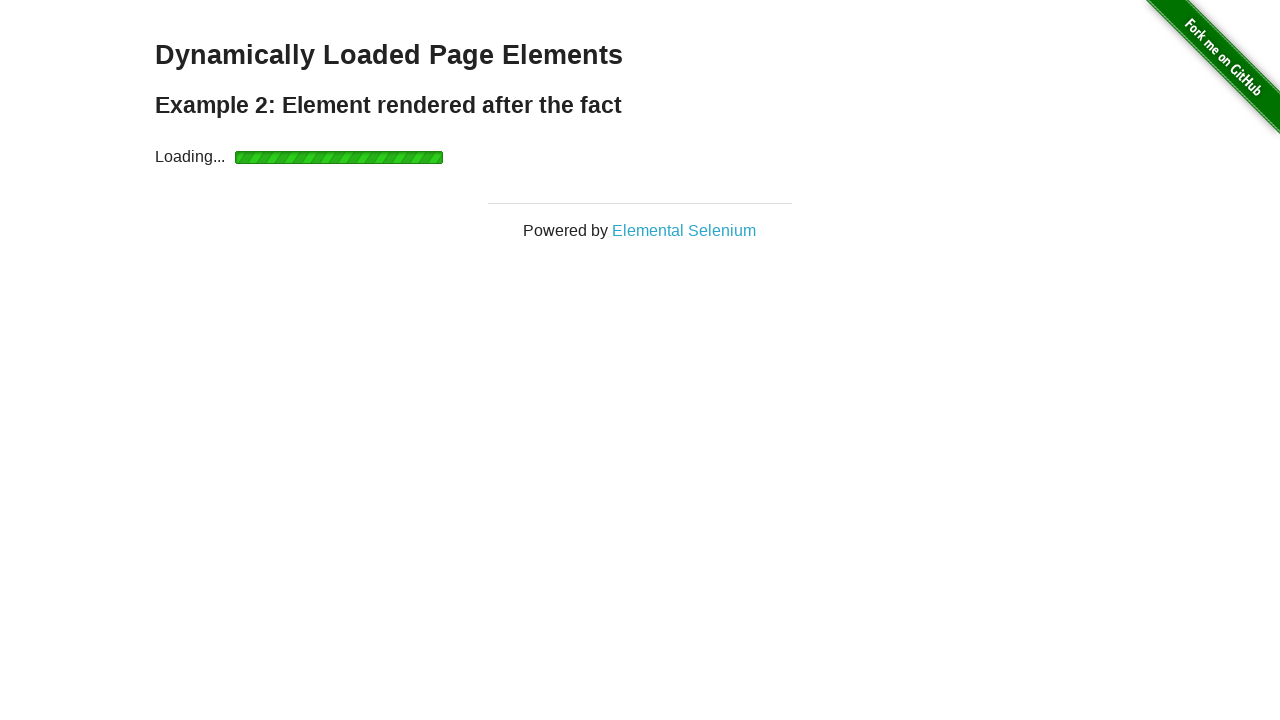

Waited for dynamically loaded 'Hello World!' text to appear
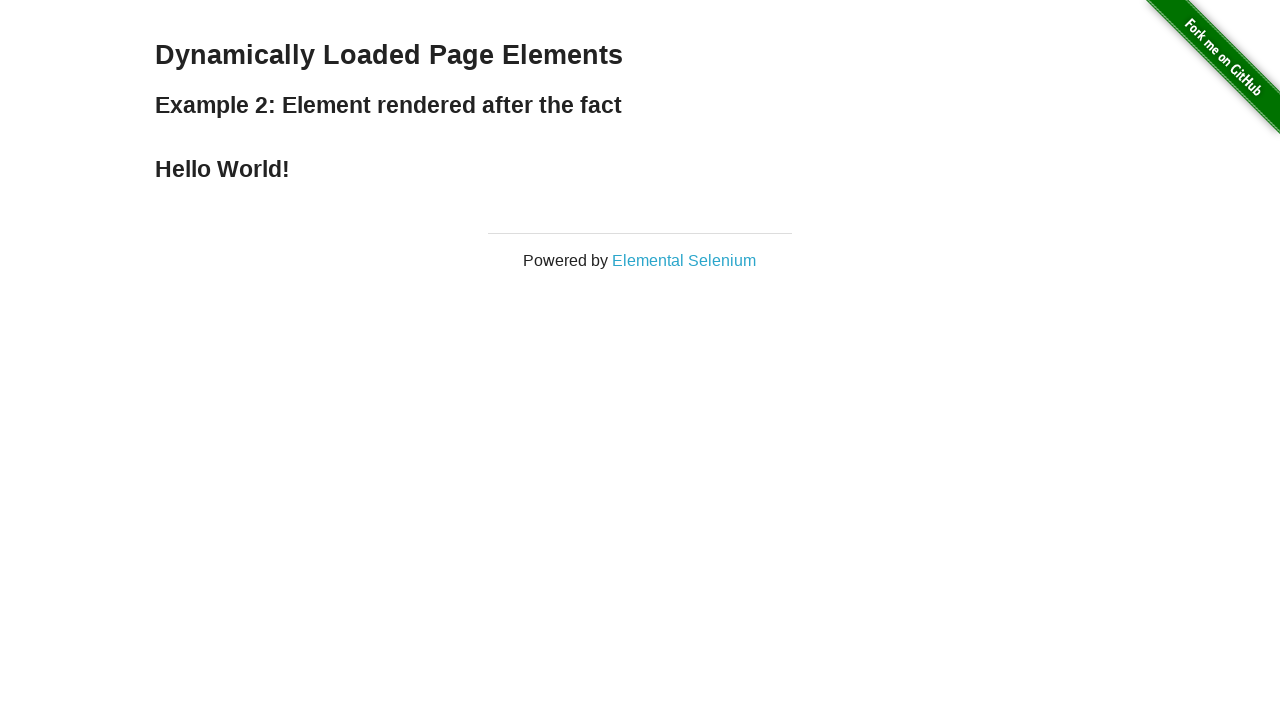

Clicked the 'Hello World!' heading at (640, 169) on xpath=//h4[contains(text(),'Hello World!')]
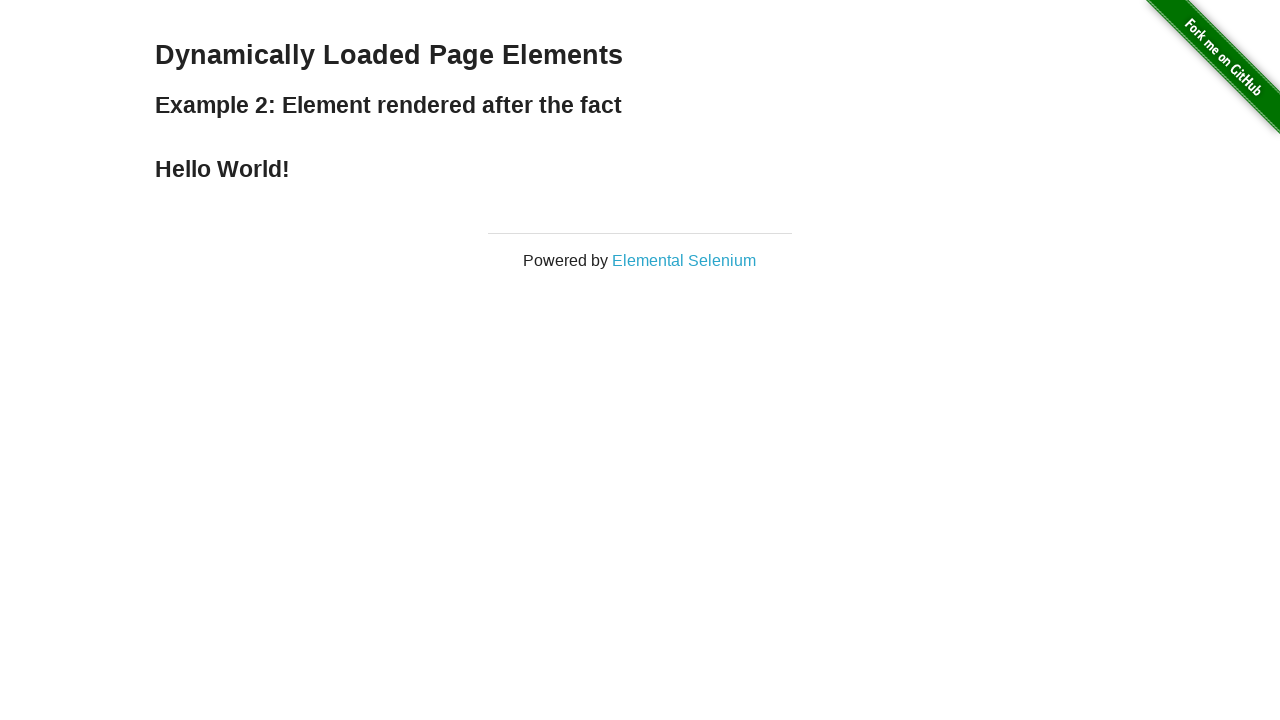

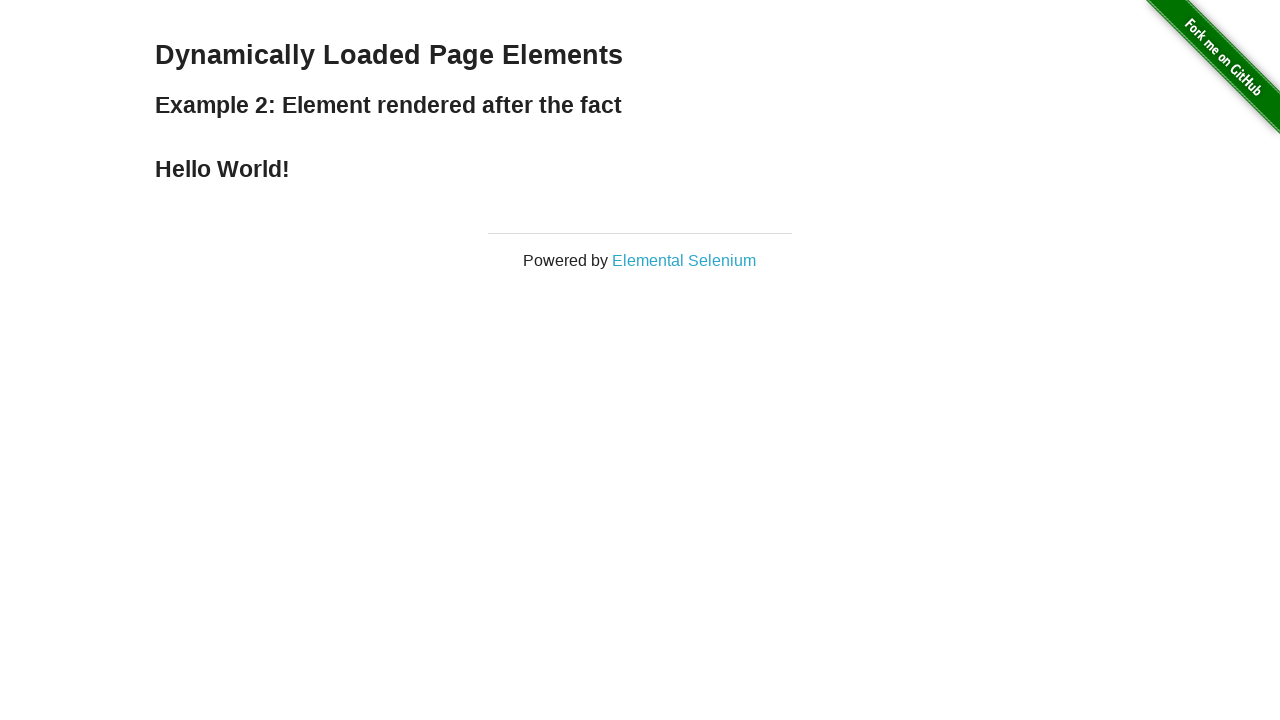